Navigates to ML Calculator website and enters a purchase price value in the mortgage calculator form

Starting URL: https://www.mlcalc.com

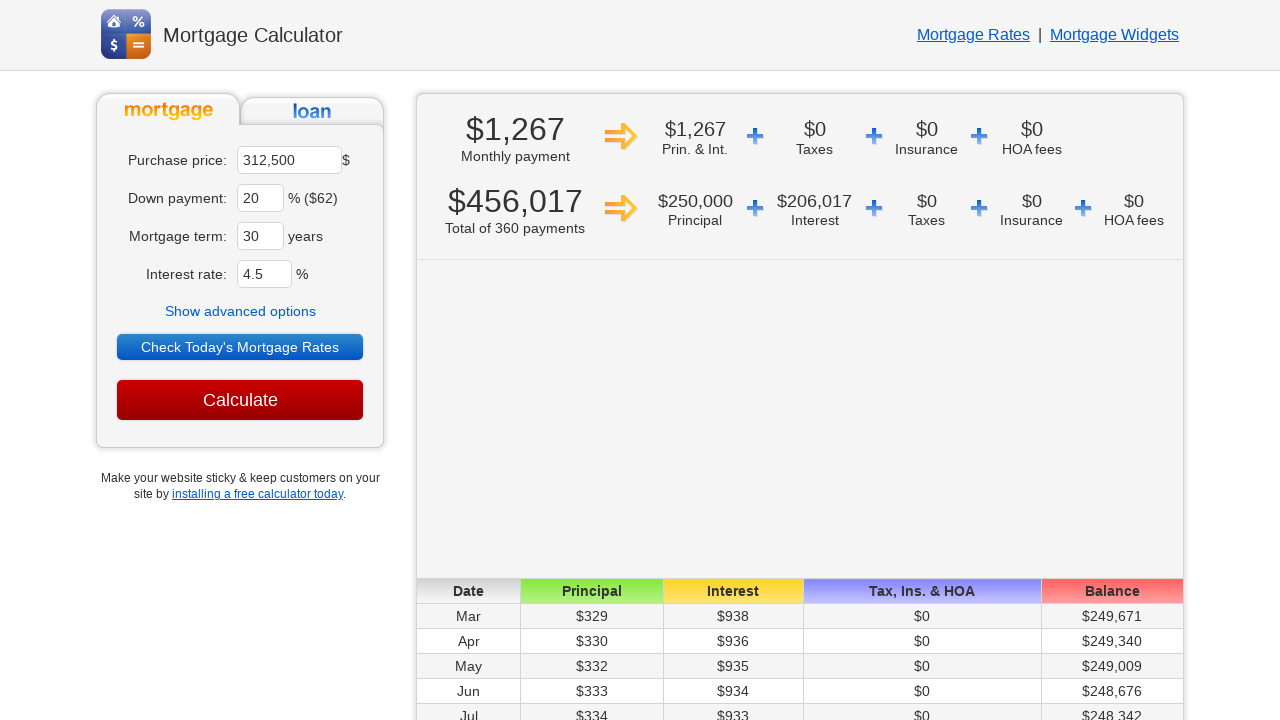

Cleared the purchase price field on input[name='ma']
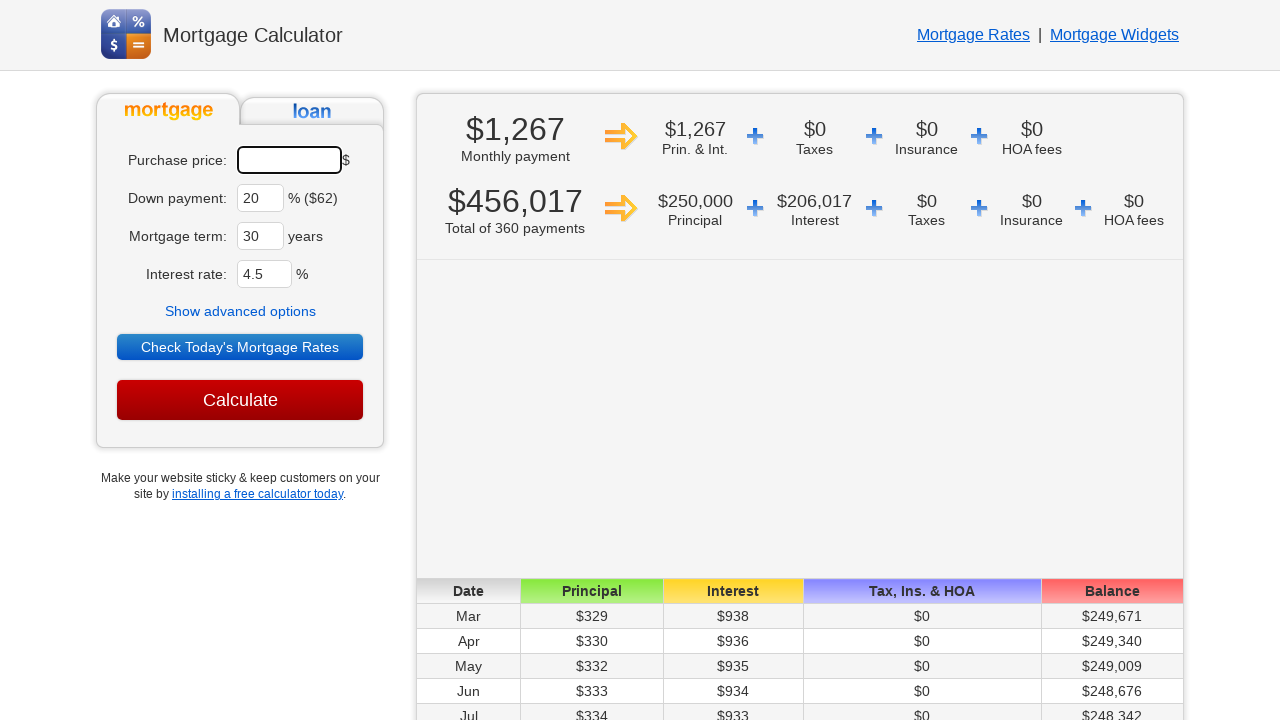

Entered purchase price value of 450000 in the mortgage calculator form on input[name='ma']
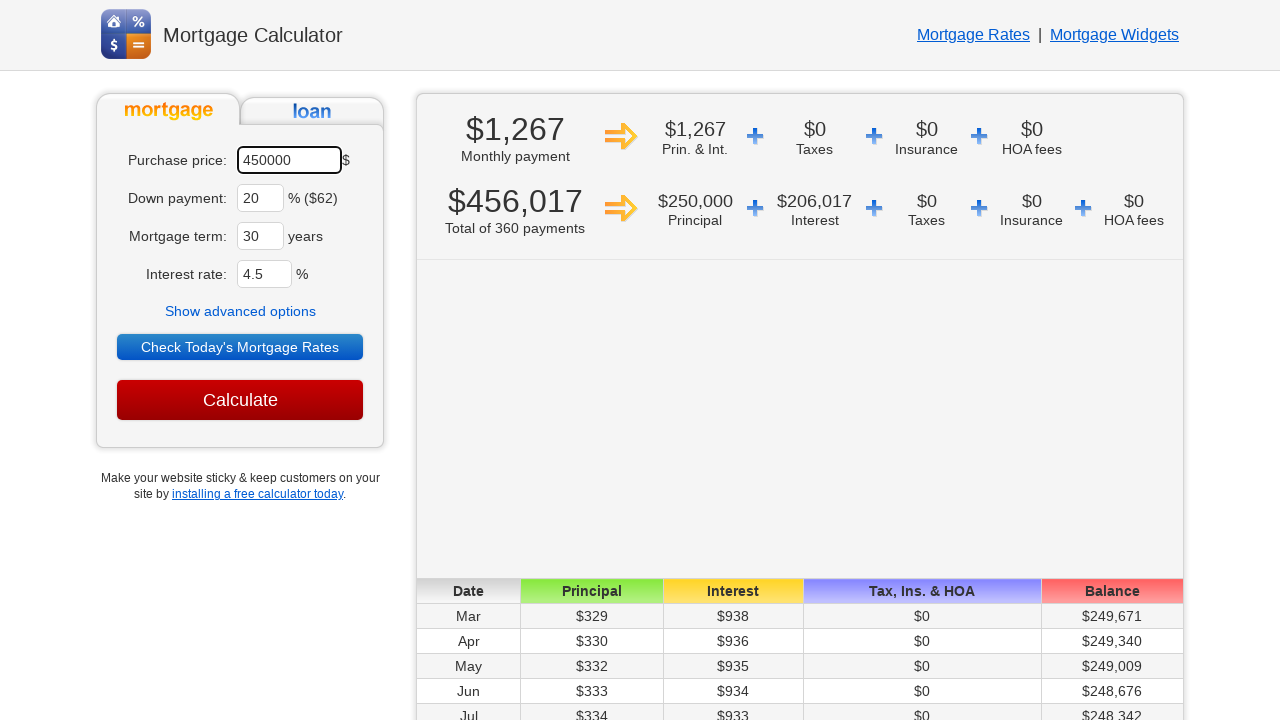

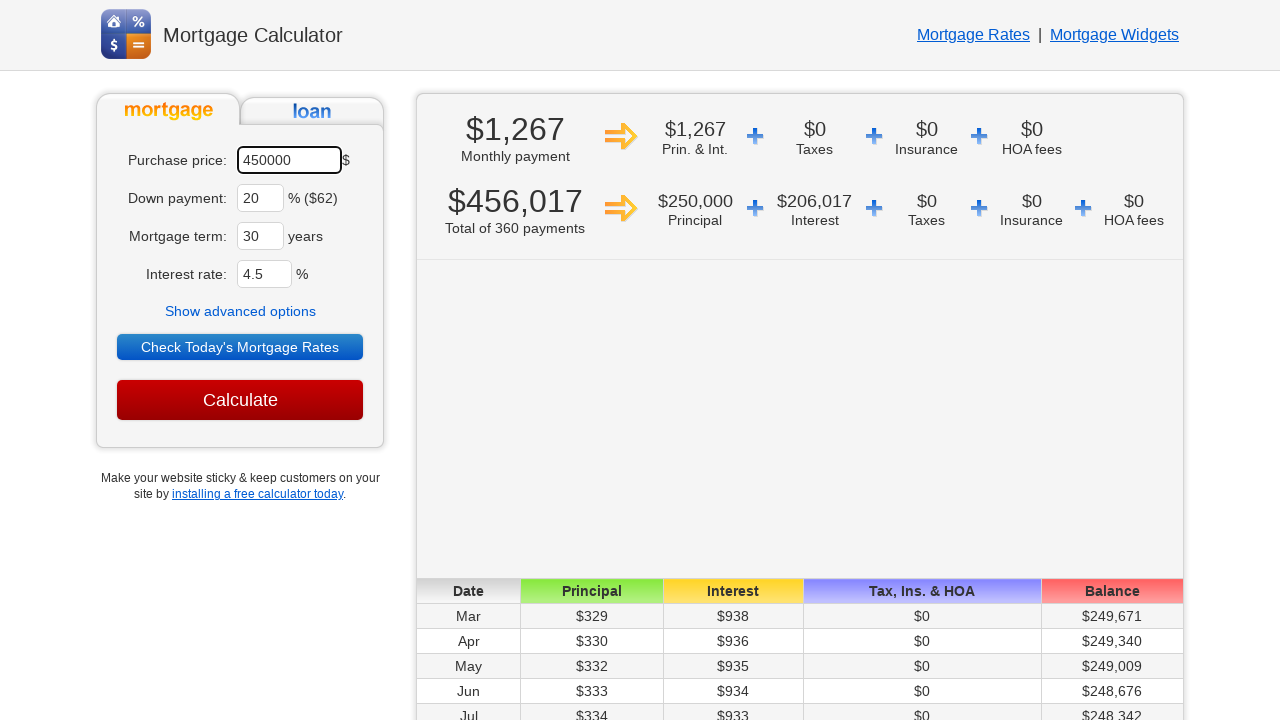